Tests dynamic loading functionality by clicking the Start button and verifying that the "Hello World!" text becomes visible after the loading completes.

Starting URL: https://the-internet.herokuapp.com/dynamic_loading/1

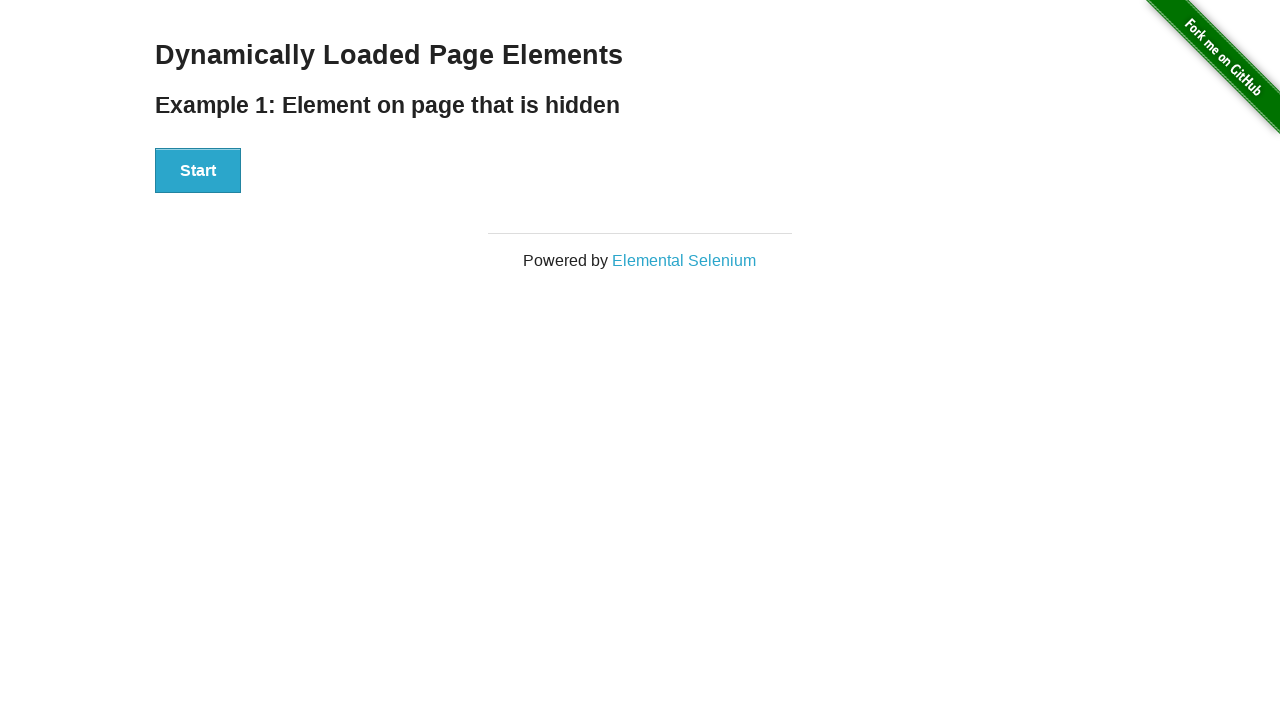

Clicked the Start button to trigger dynamic loading at (198, 171) on xpath=//button[text()='Start']
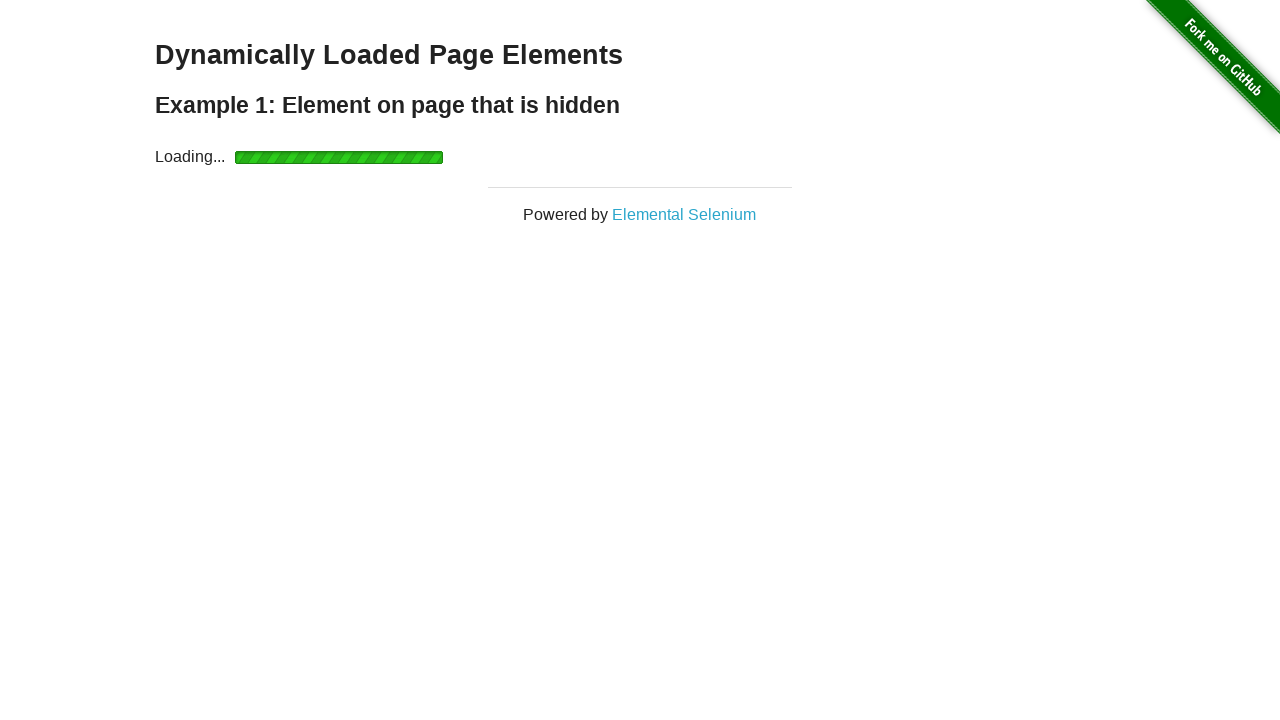

Located the Hello World! element
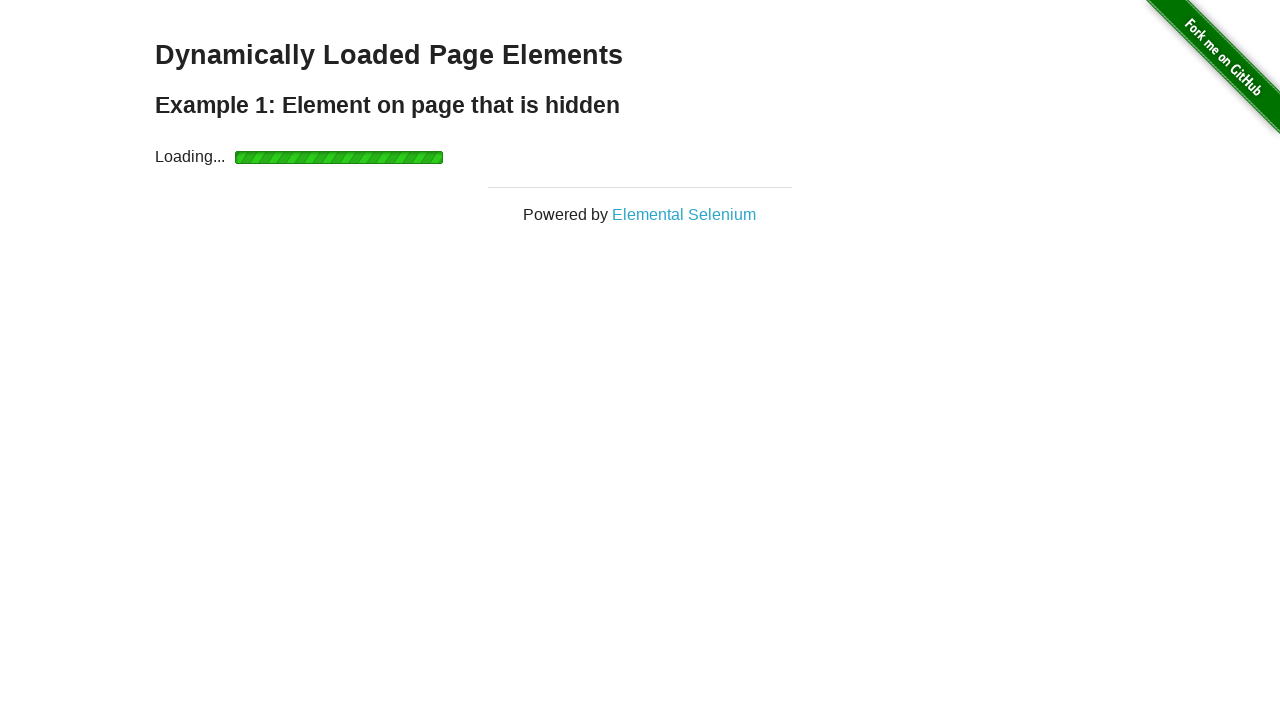

Waited for Hello World! text to become visible after loading completed
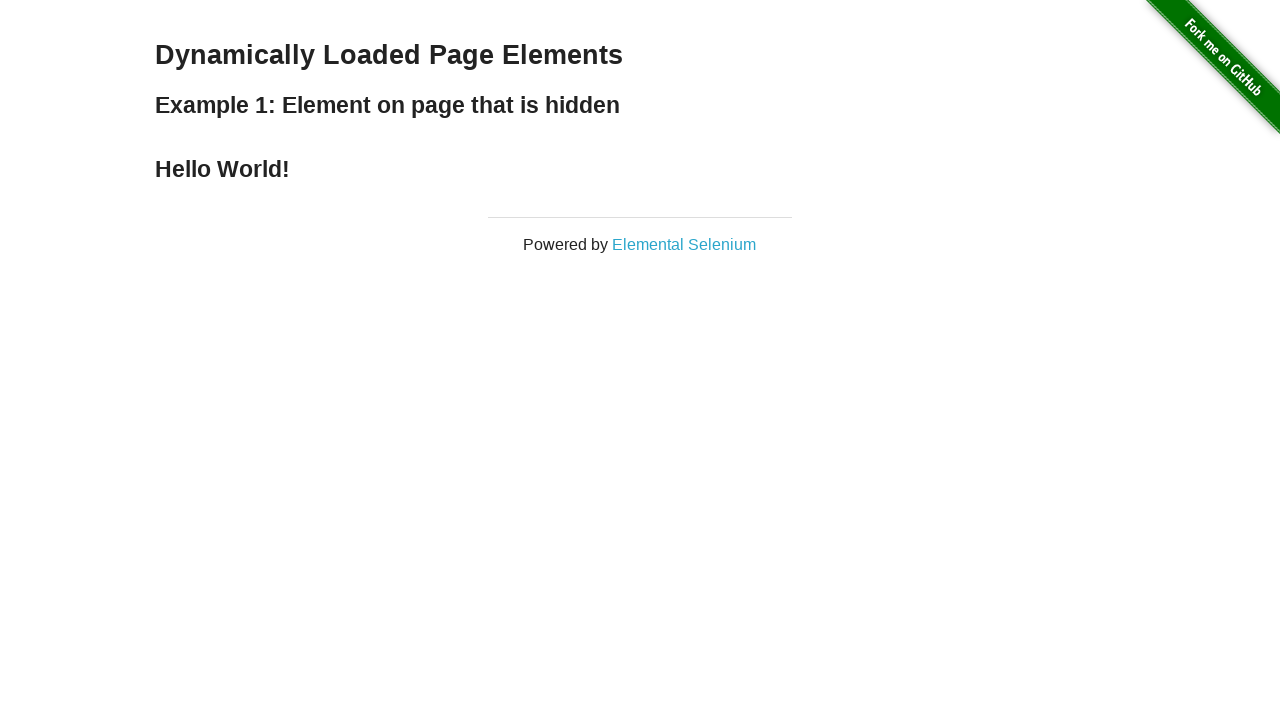

Verified that Hello World! text is visible
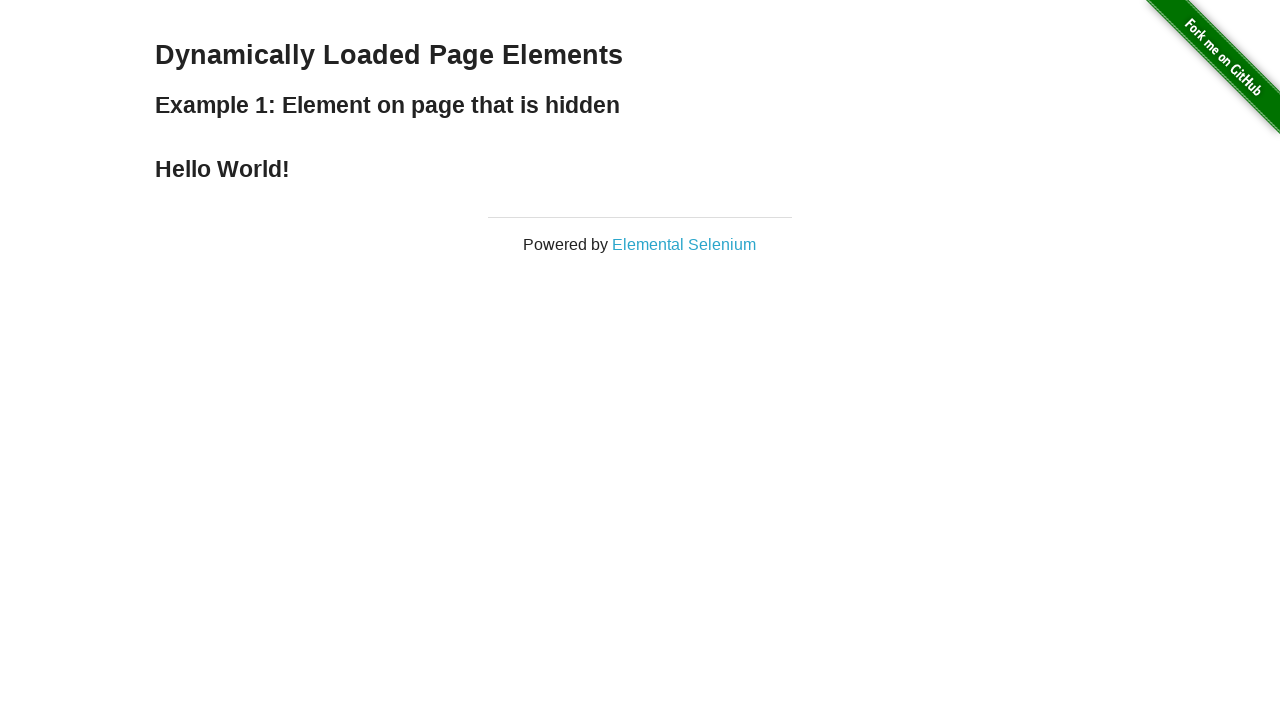

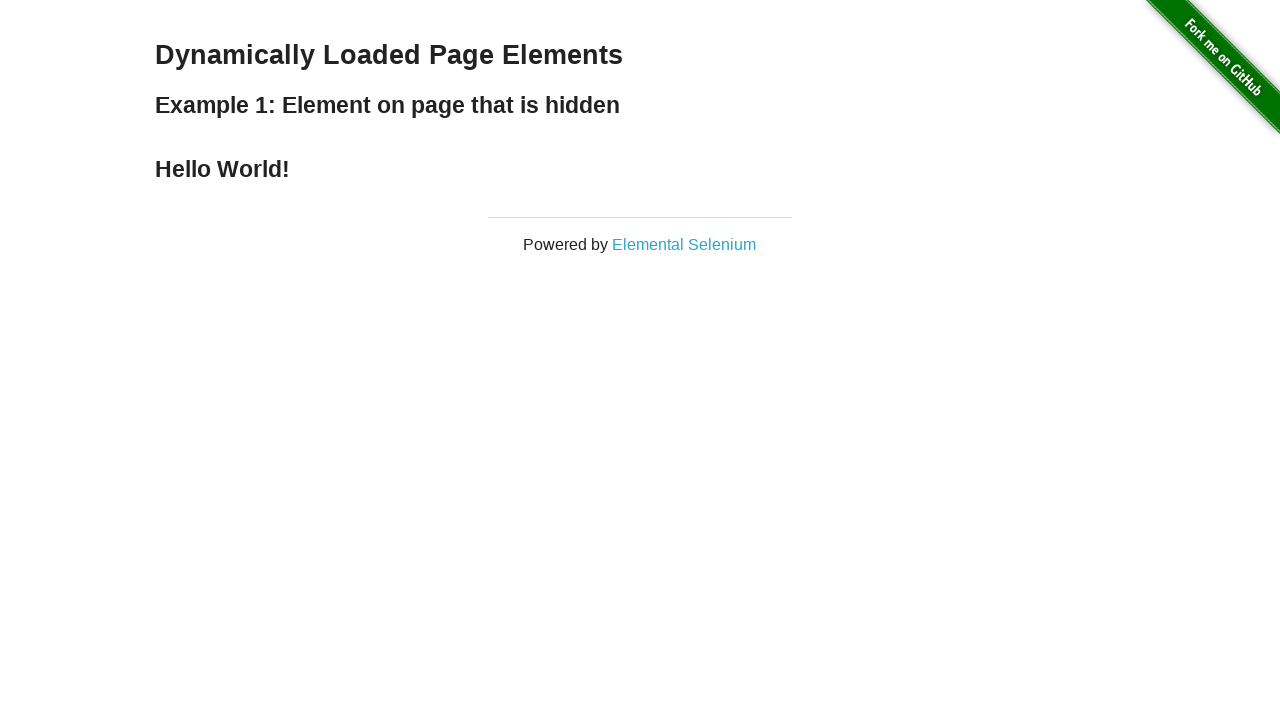